Tests navigation to Dogs category by clicking the Dogs category link and verifying the URL

Starting URL: https://jpetstore.aspectran.com/

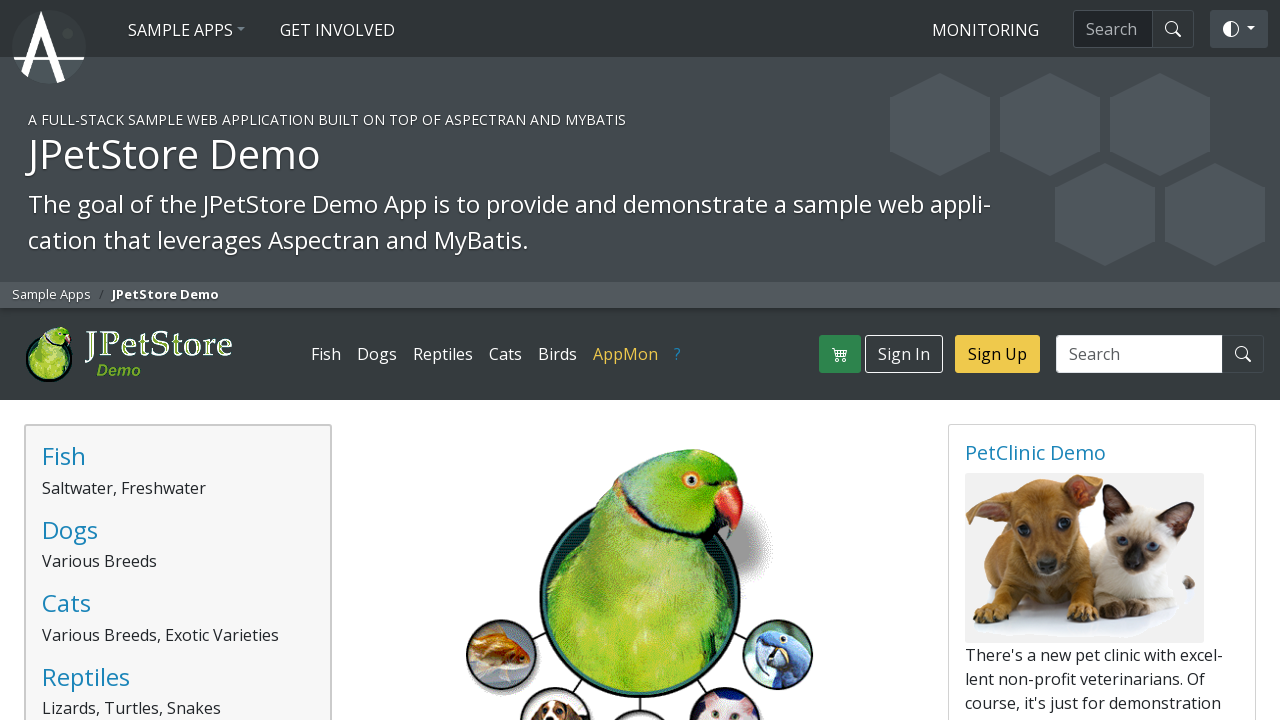

Clicked Dogs category link at (377, 354) on a[href*='/categories/DOGS'], a:has-text('Dogs')
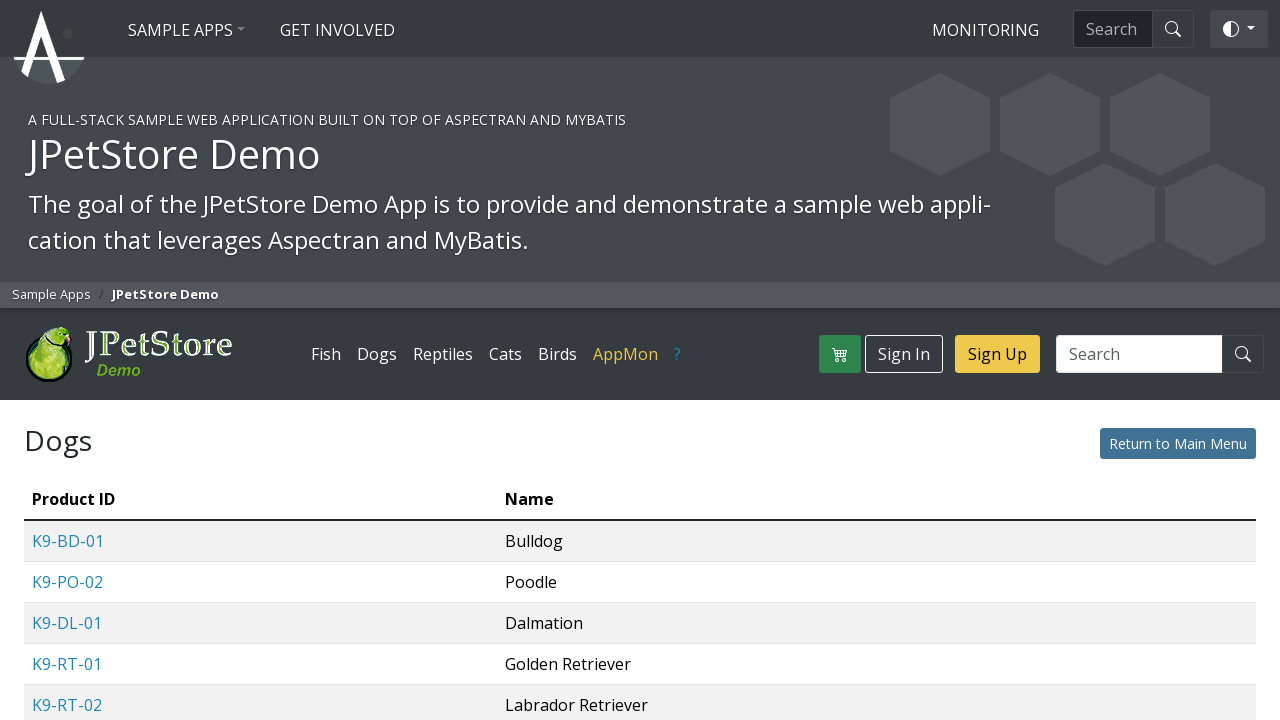

Verified navigation to Dogs category URL
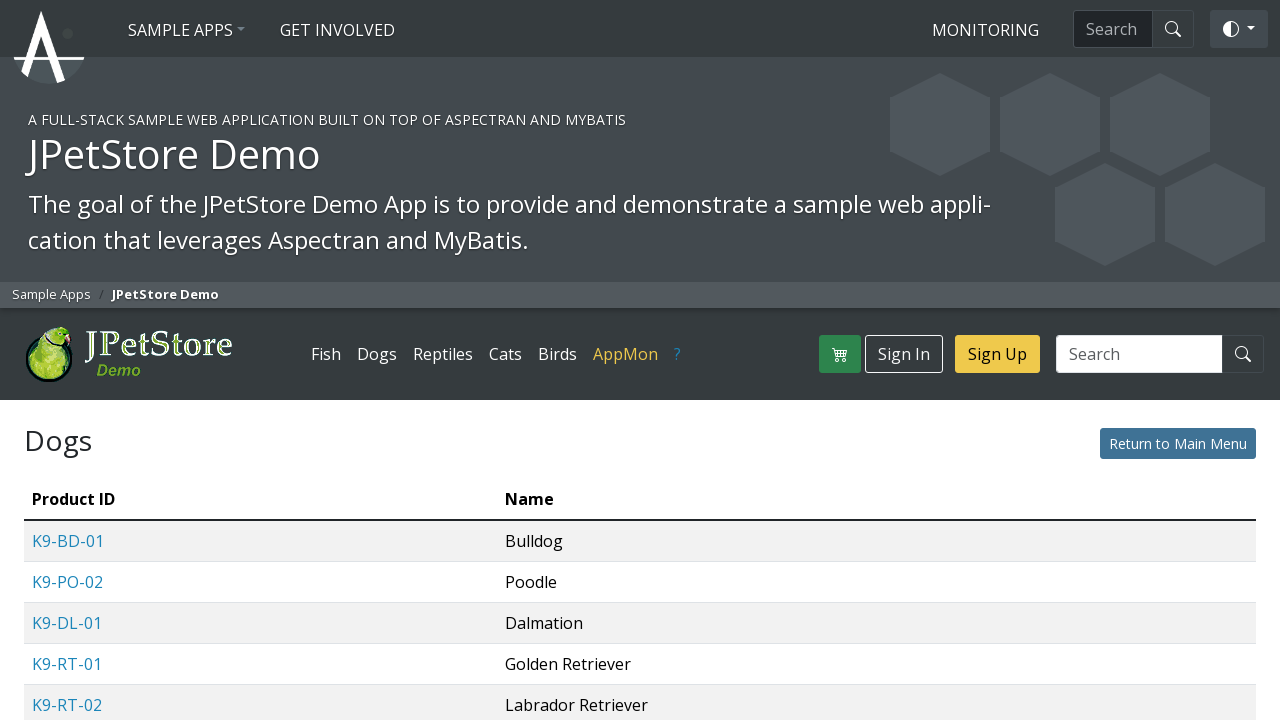

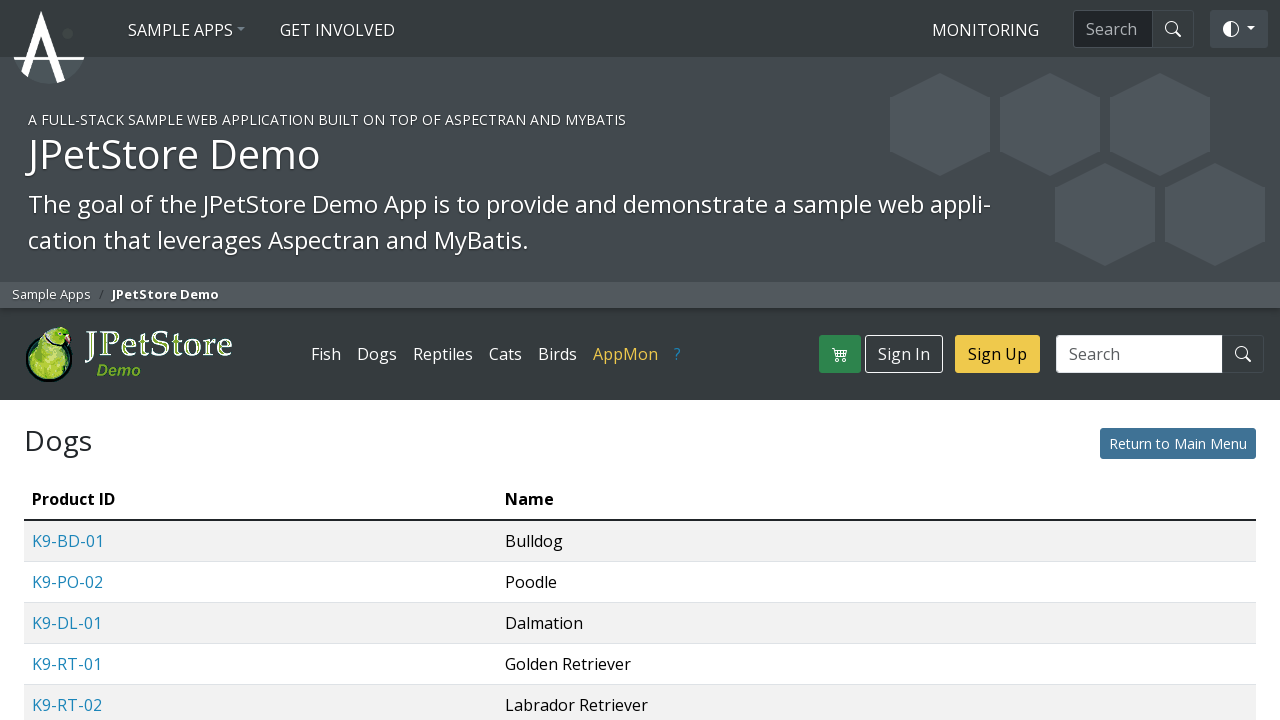